Tests Python.org search functionality by entering a search query, submitting it, then navigating to the jobs section

Starting URL: https://python.org/

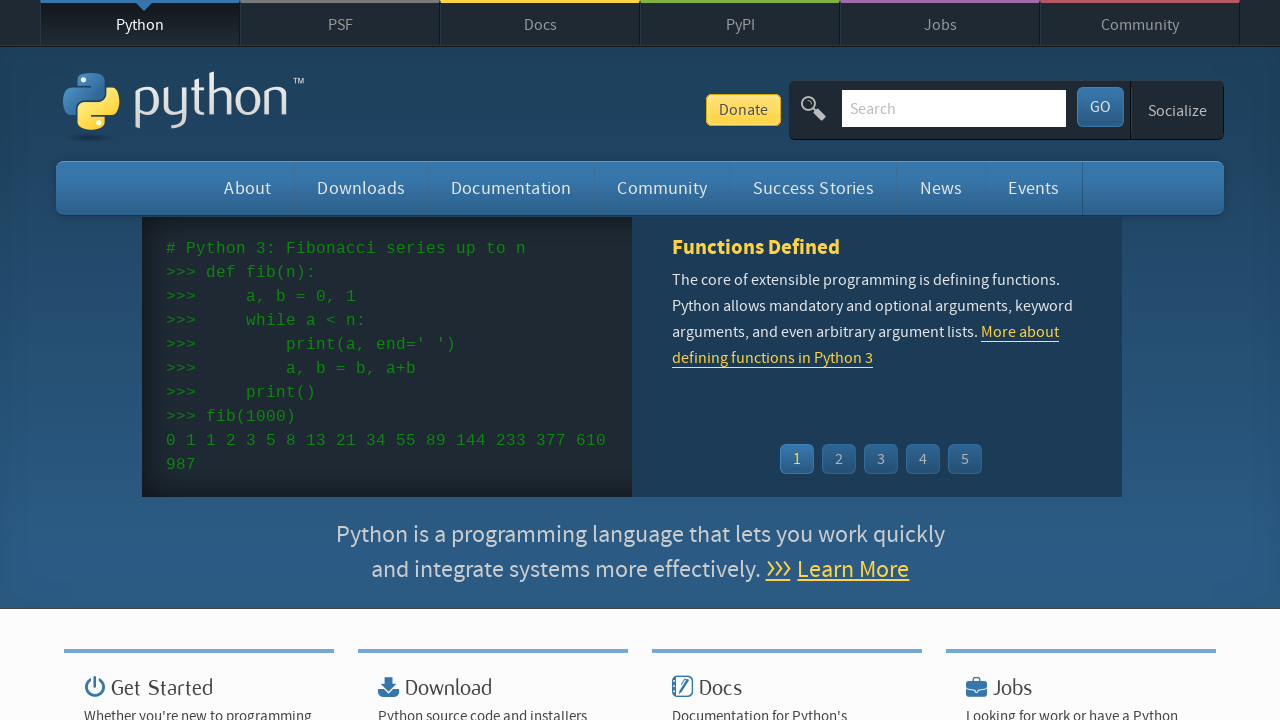

Verified page title contains 'Python'
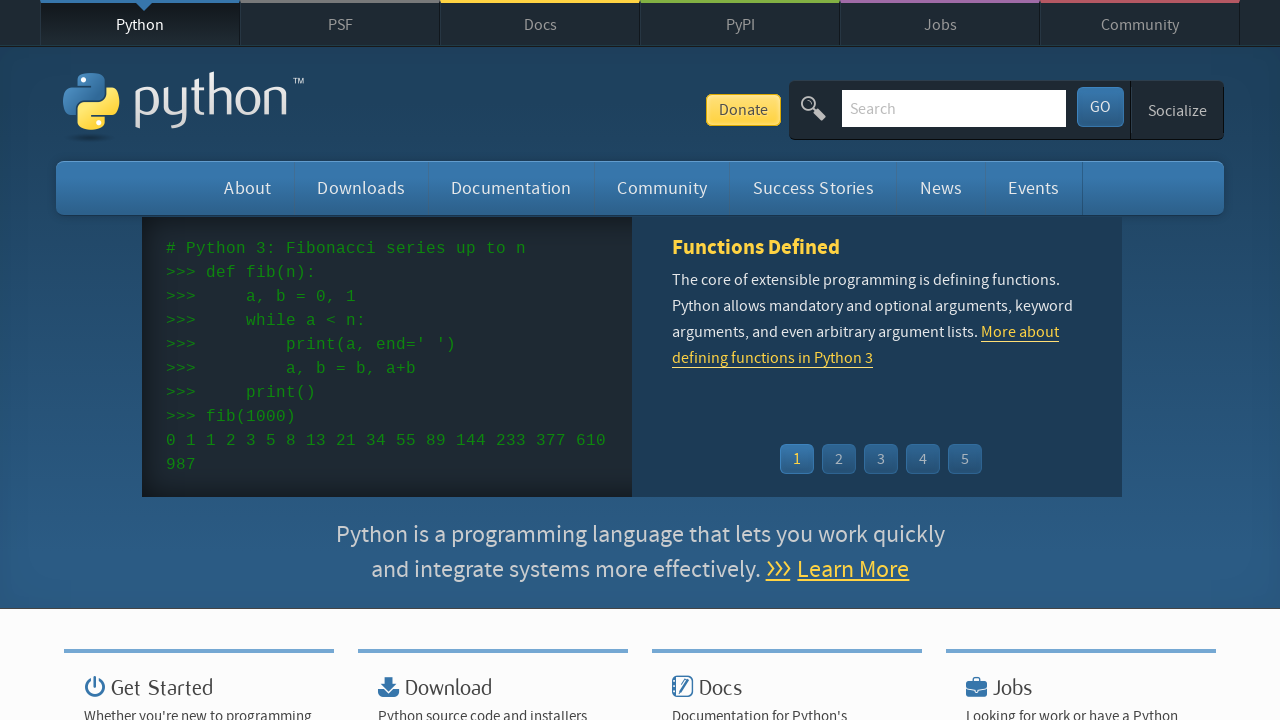

Filled search field with 'Electrocar' on #id-search-field
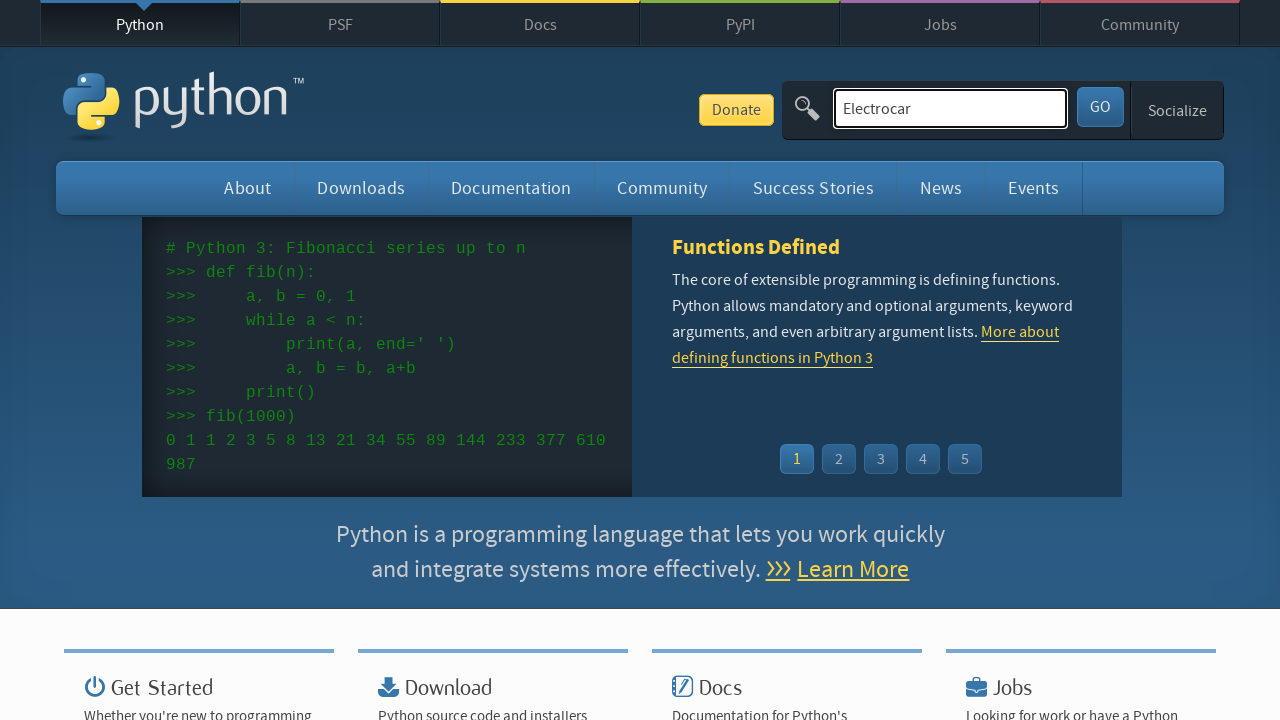

Pressed Enter to submit search query on #id-search-field
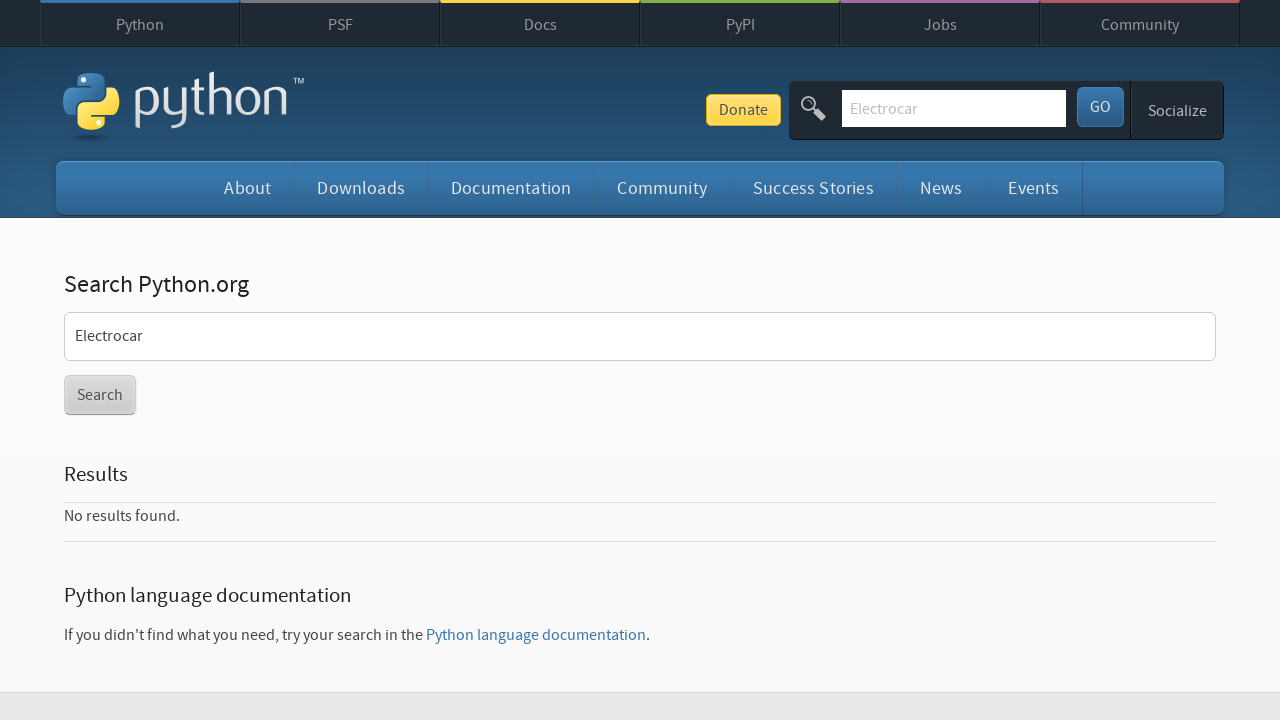

Clicked on jobs section link at (940, 24) on a[href*='/jobs/']
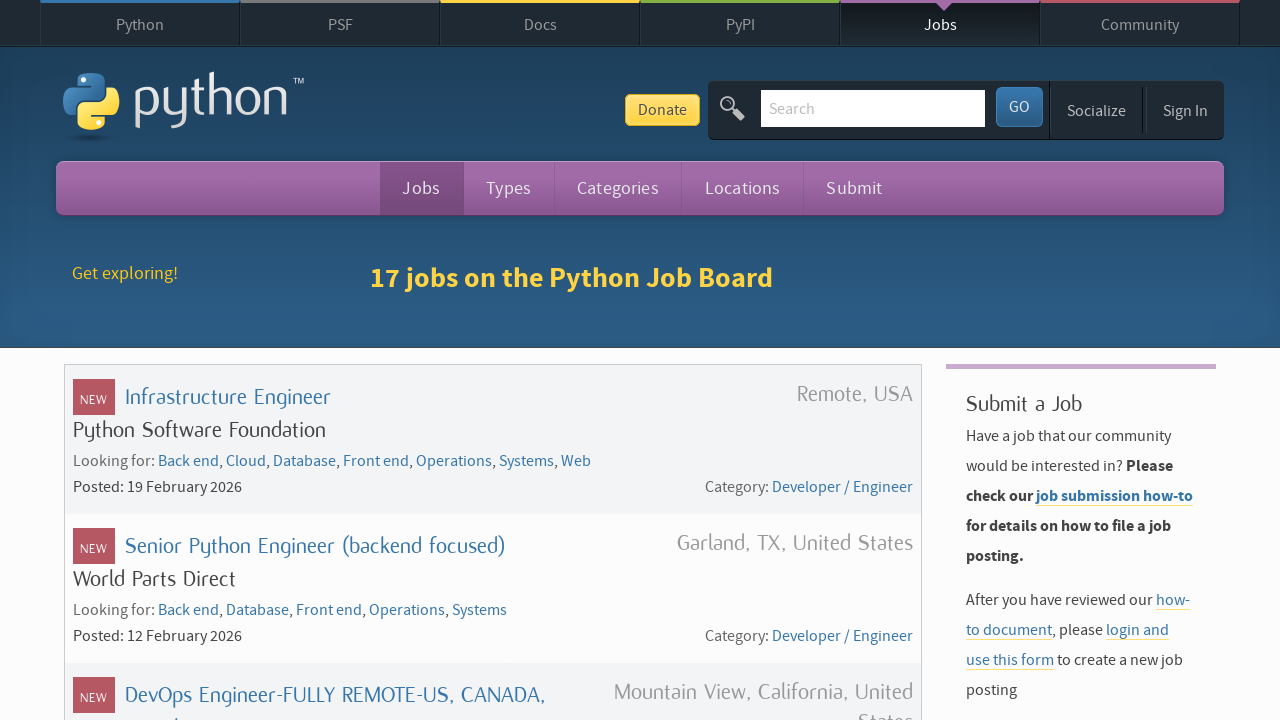

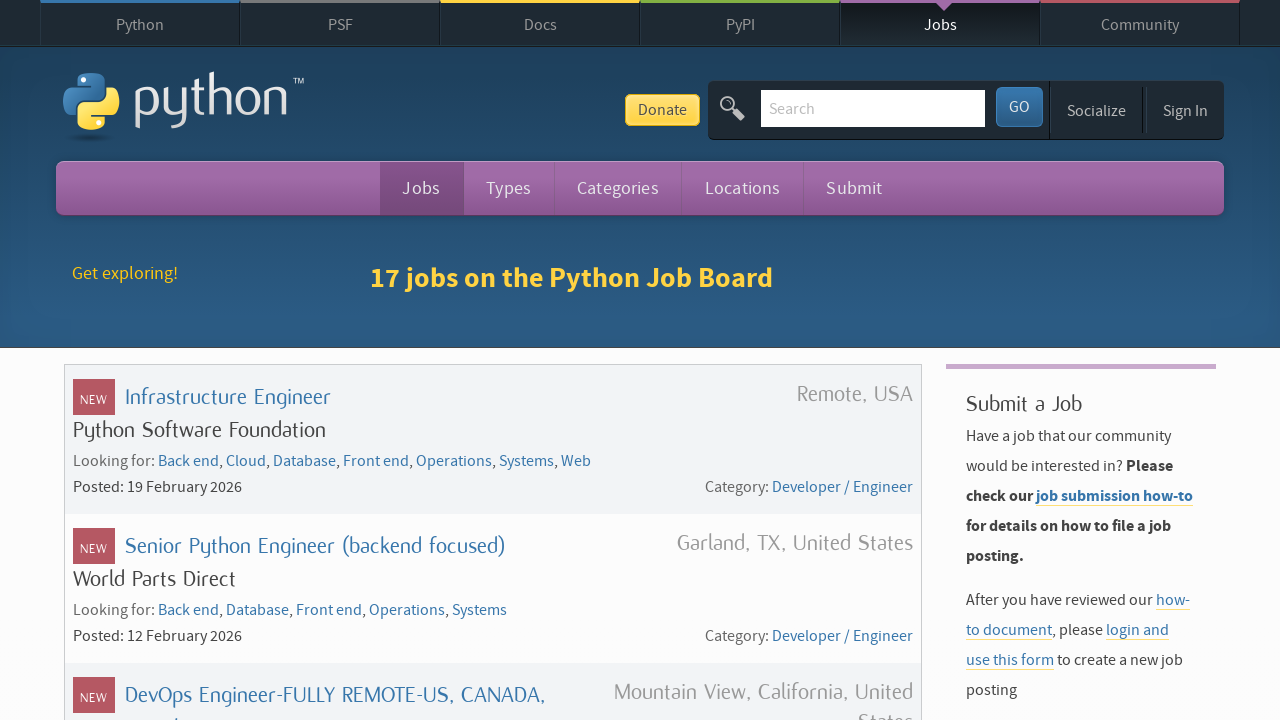